Tests timeout functionality by clicking a button that triggers an AJAX request and then clicking the success element.

Starting URL: http://uitestingplayground.com/ajax

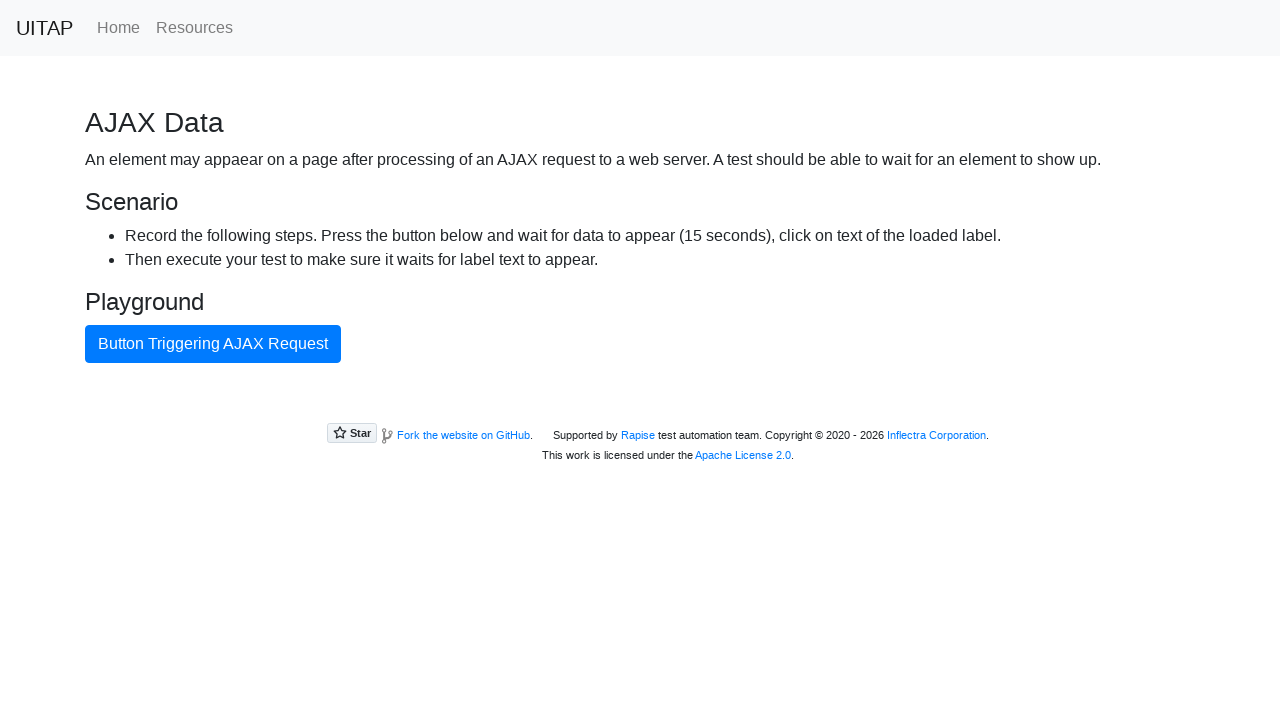

Clicked button triggering AJAX request at (213, 344) on internal:text="Button Triggering AJAX Request"i
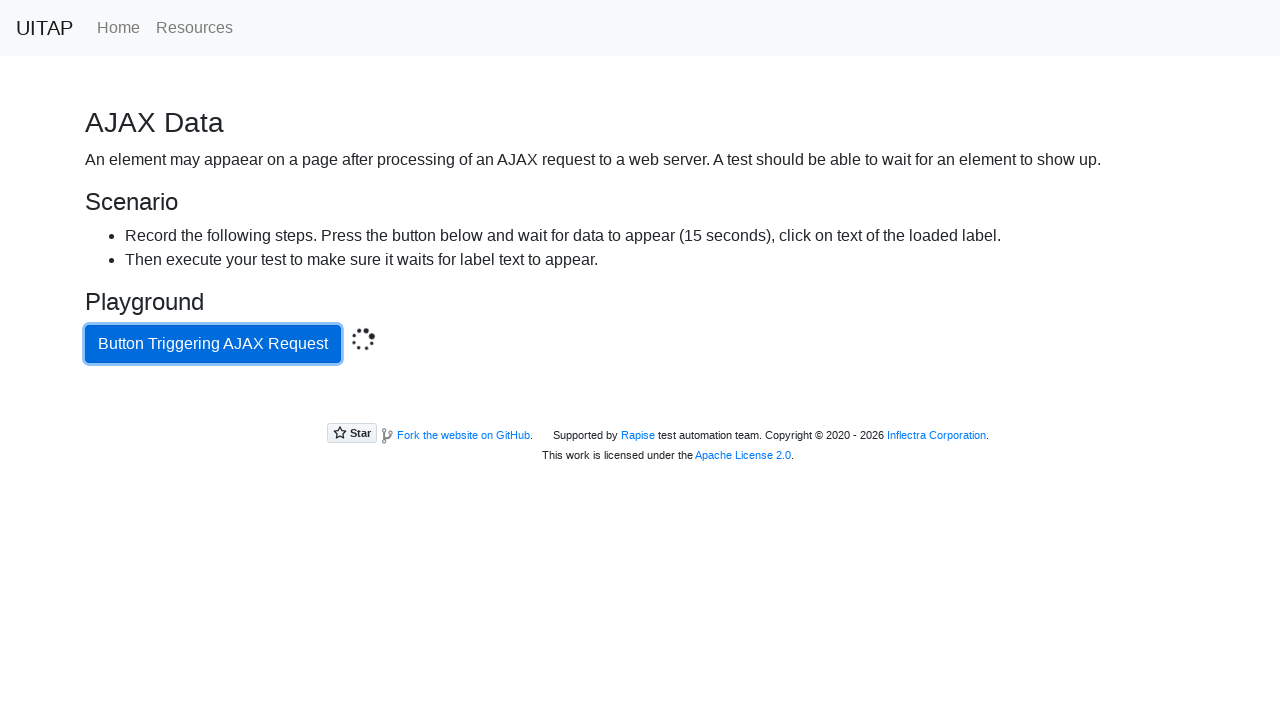

Clicked success element after AJAX response with 30 second timeout at (640, 405) on .bg-success
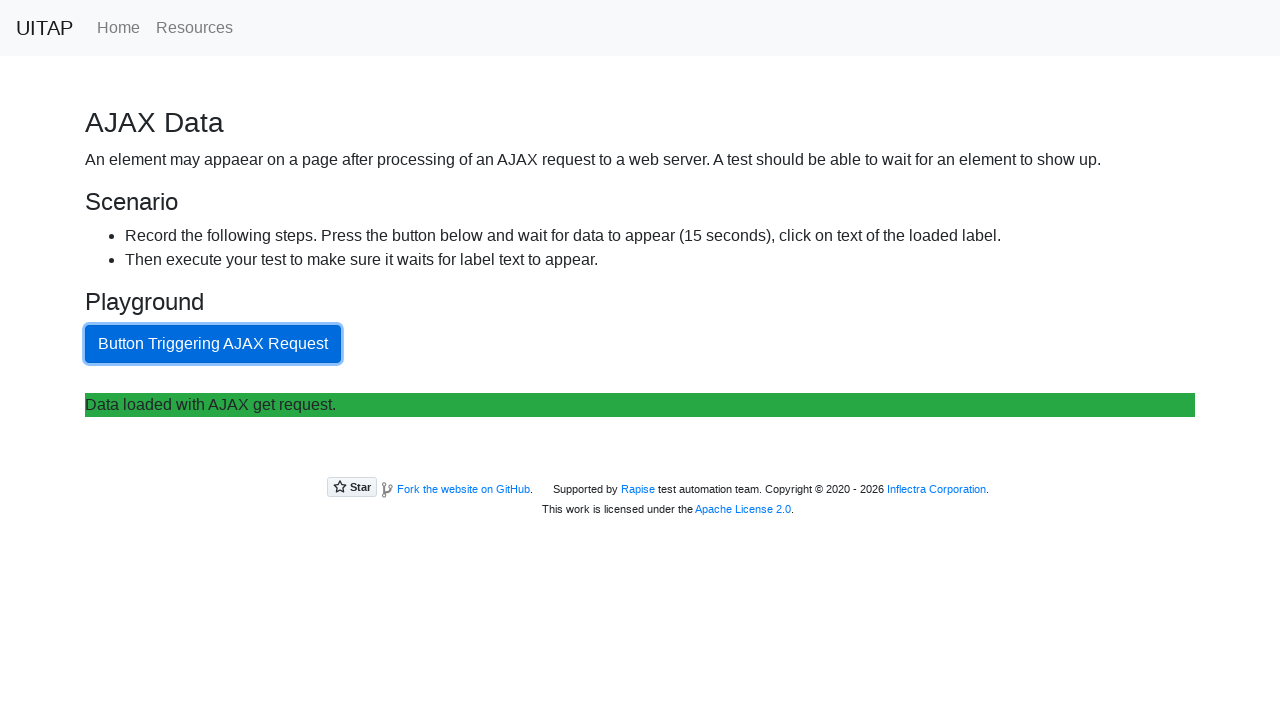

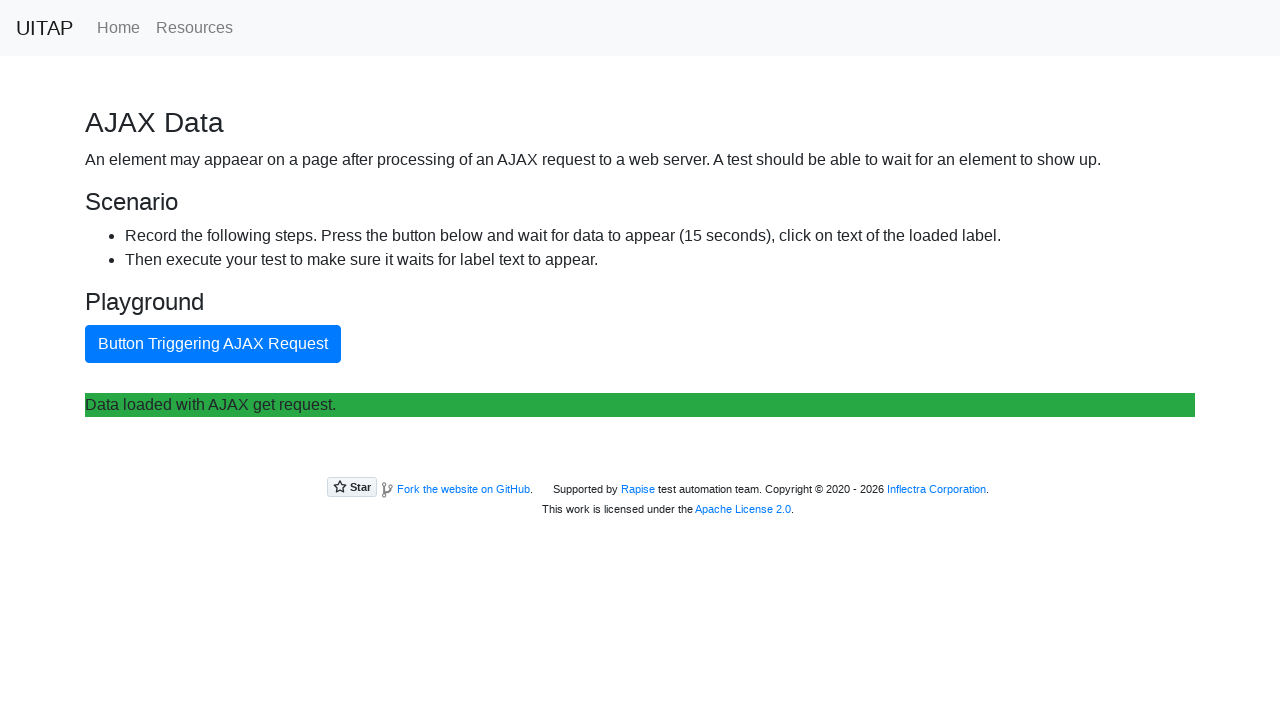